Navigates to the WebdriverIO API documentation page and verifies the page loads correctly

Starting URL: https://webdriver.io/docs/api.html

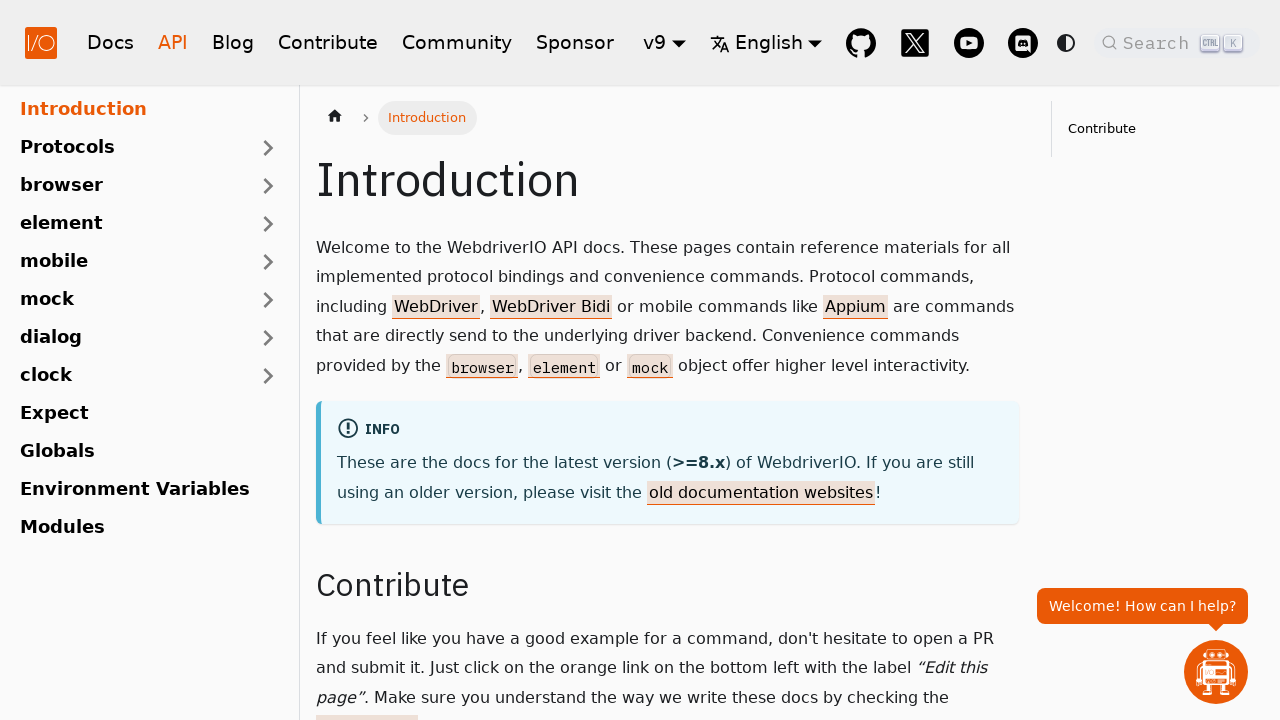

Waited for page to reach domcontentloaded state
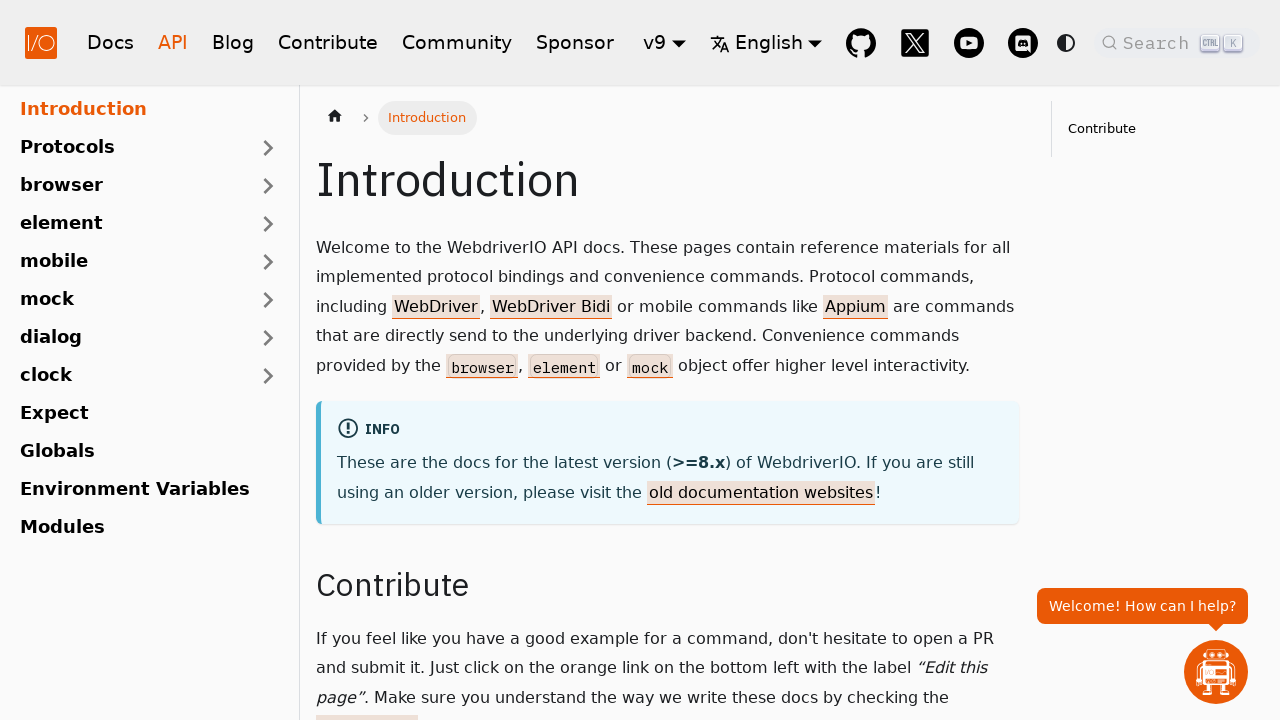

Verified page URL contains 'webdriver.io/docs/api'
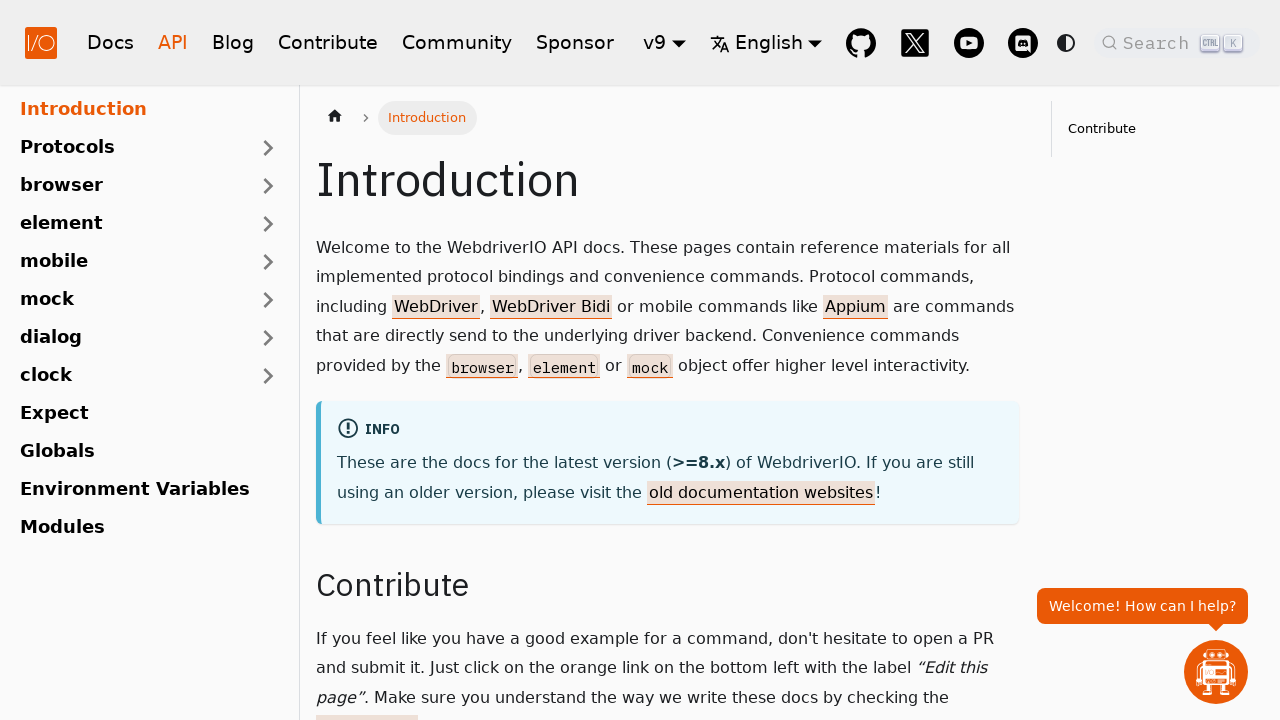

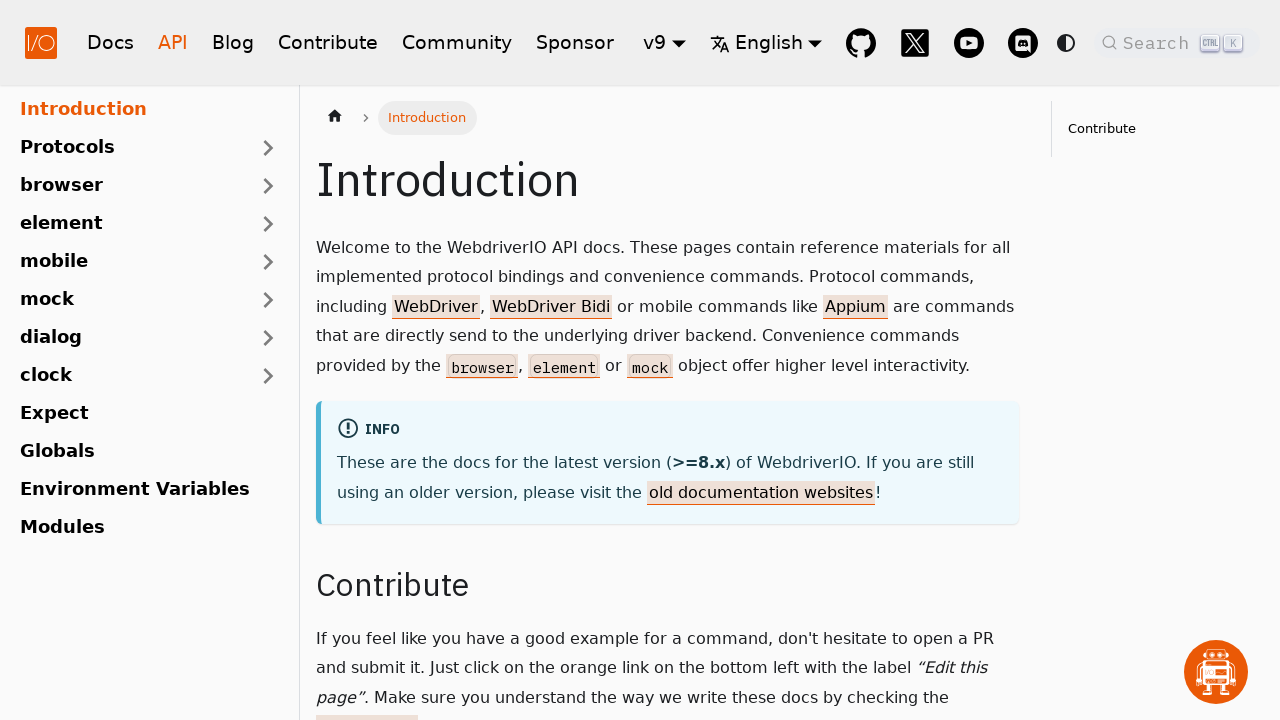